Tests JavaScript confirmation alert handling by clicking a button to trigger a confirm dialog, dismissing it, and verifying the result message on the page.

Starting URL: https://the-internet.herokuapp.com/javascript_alerts

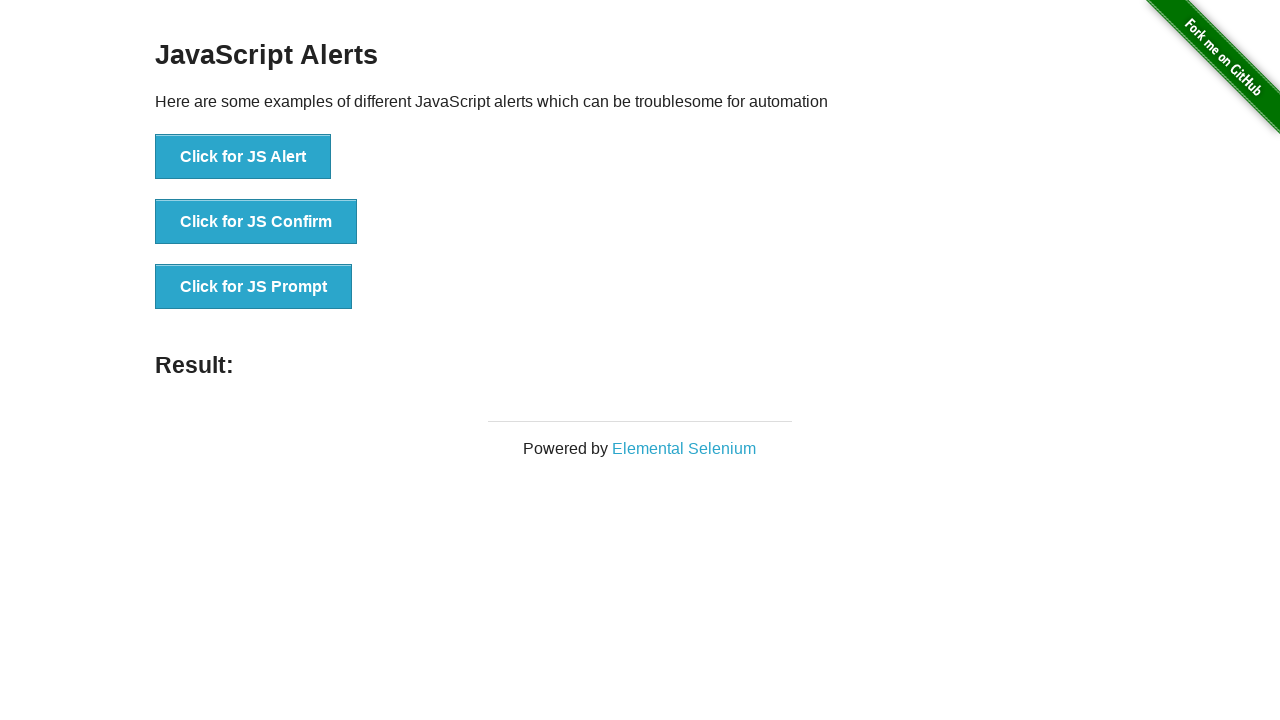

Clicked 'Click for JS Confirm' button to trigger confirmation dialog at (256, 222) on xpath=//button[text()='Click for JS Confirm']
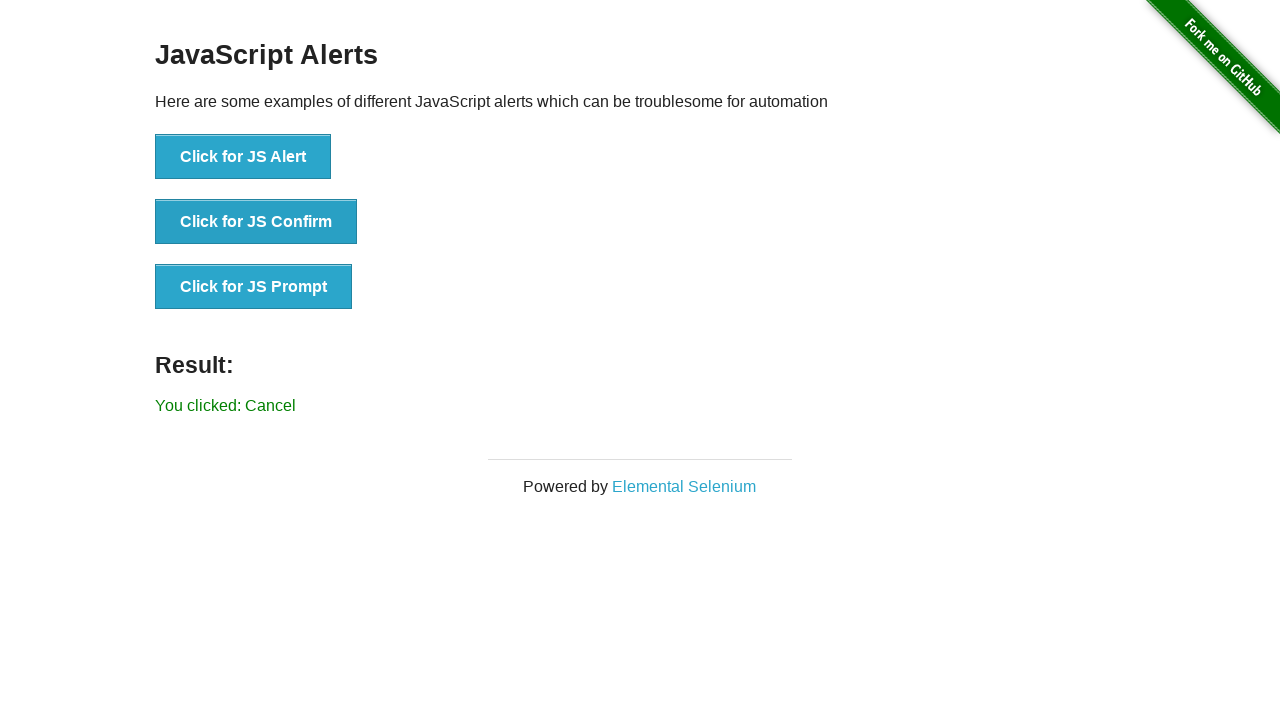

Set up dialog handler to dismiss confirmation alerts
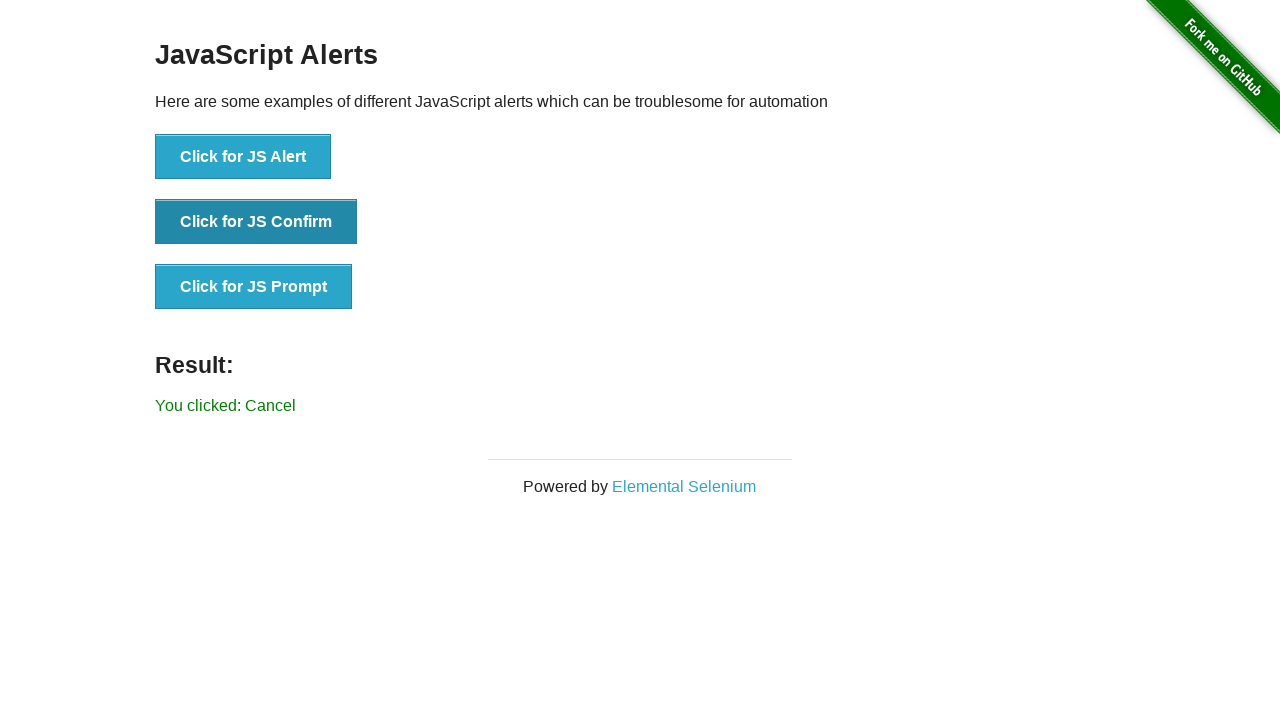

Clicked 'Click for JS Confirm' button again to trigger dialog with handler active at (256, 222) on xpath=//button[text()='Click for JS Confirm']
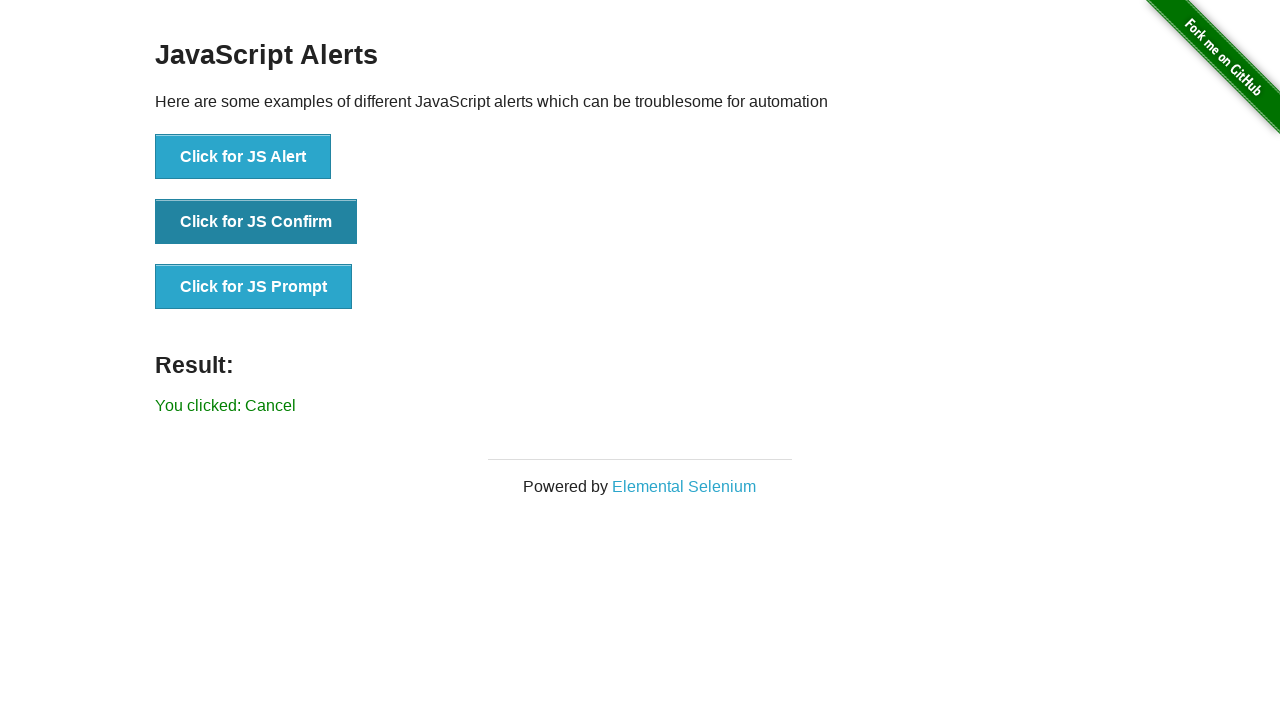

Result message element appeared on the page
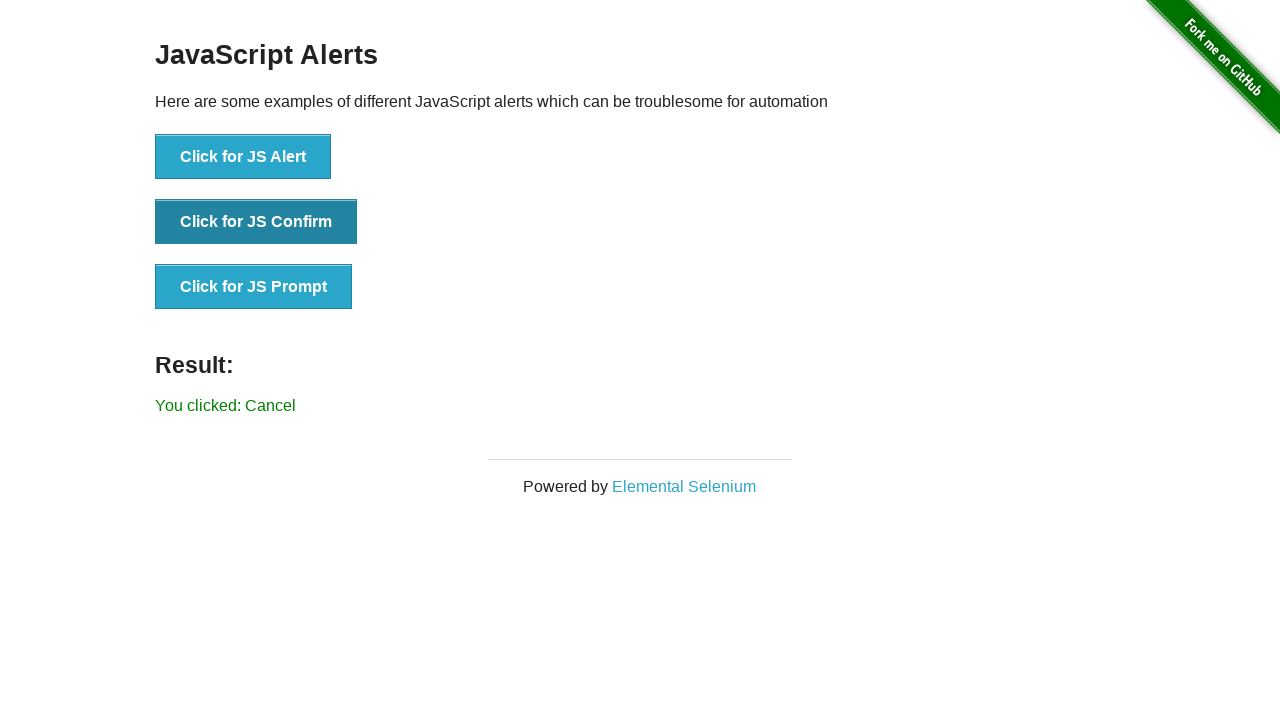

Retrieved result text: You clicked: Cancel
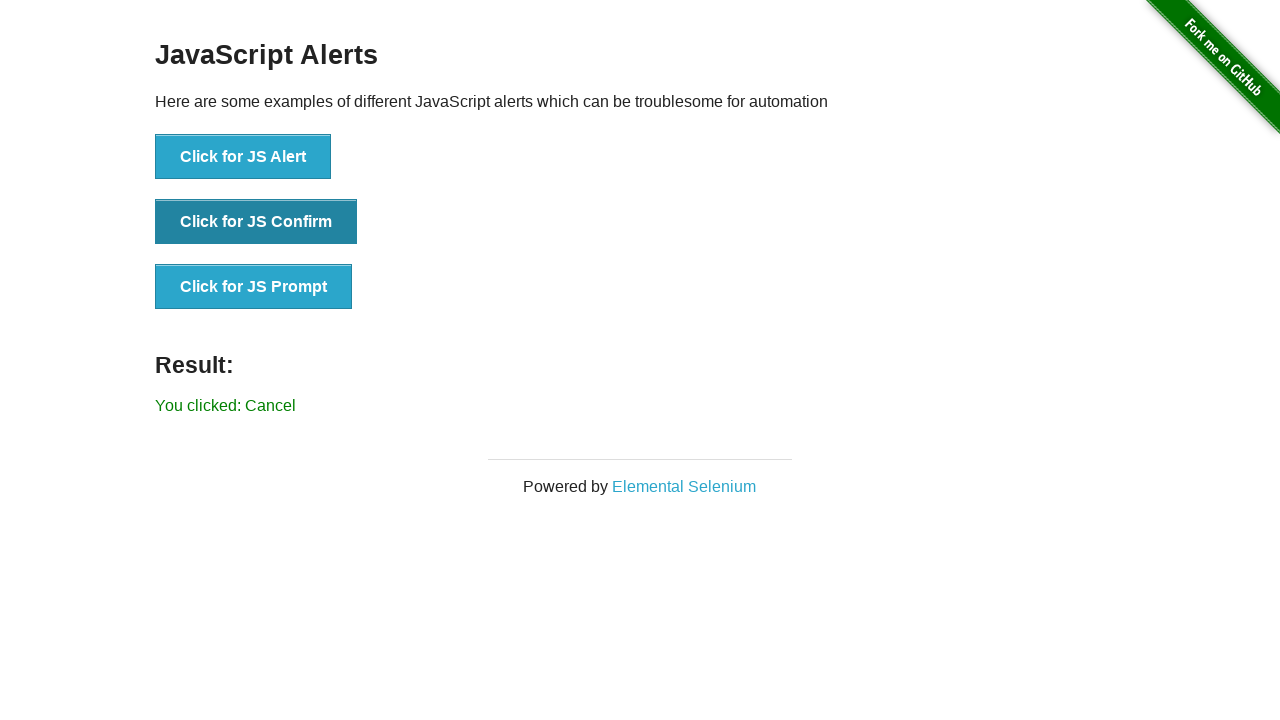

Printed result text to console: You clicked: Cancel
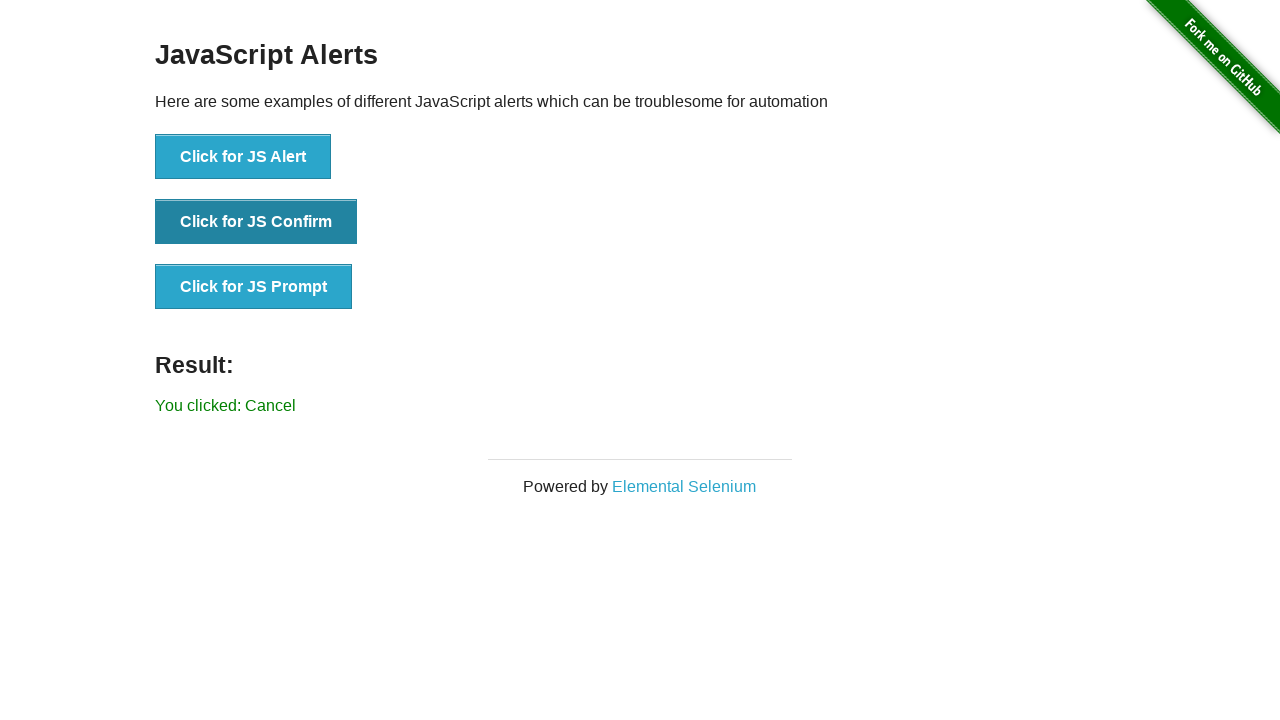

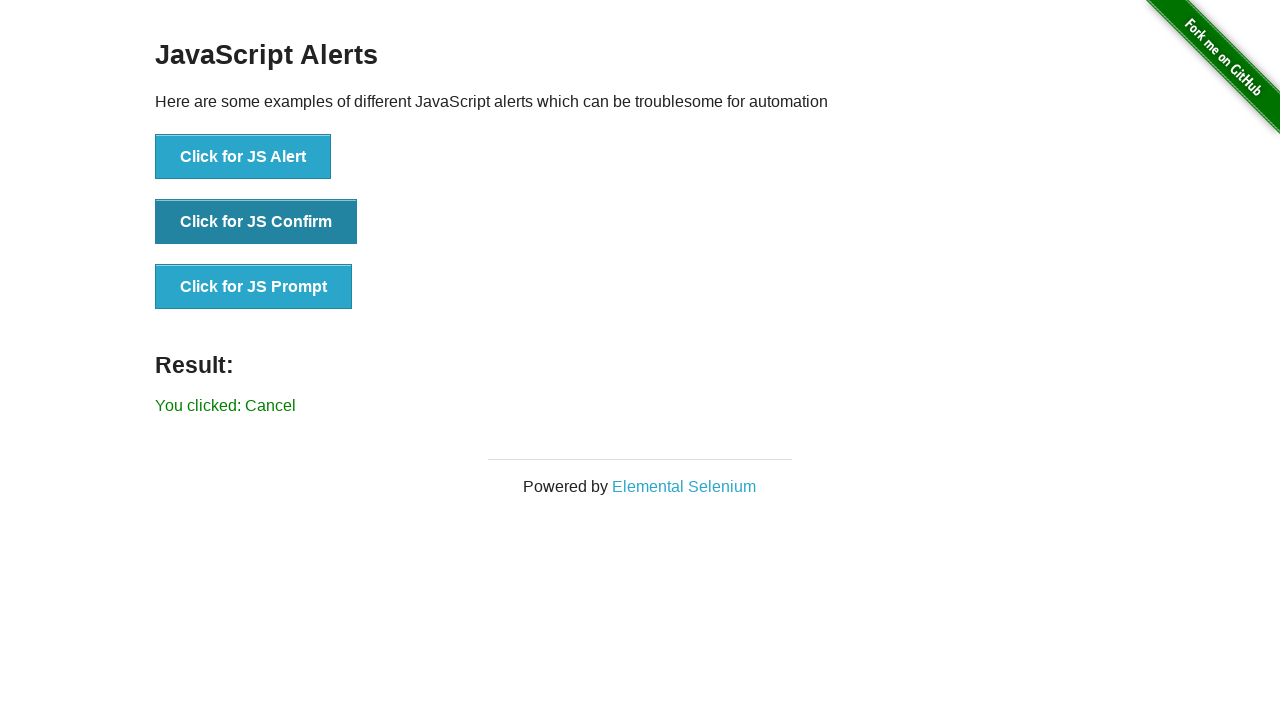